Tests a progress bar component by clicking the start/stop button on a demo page

Starting URL: https://demoqa.com/progress-bar

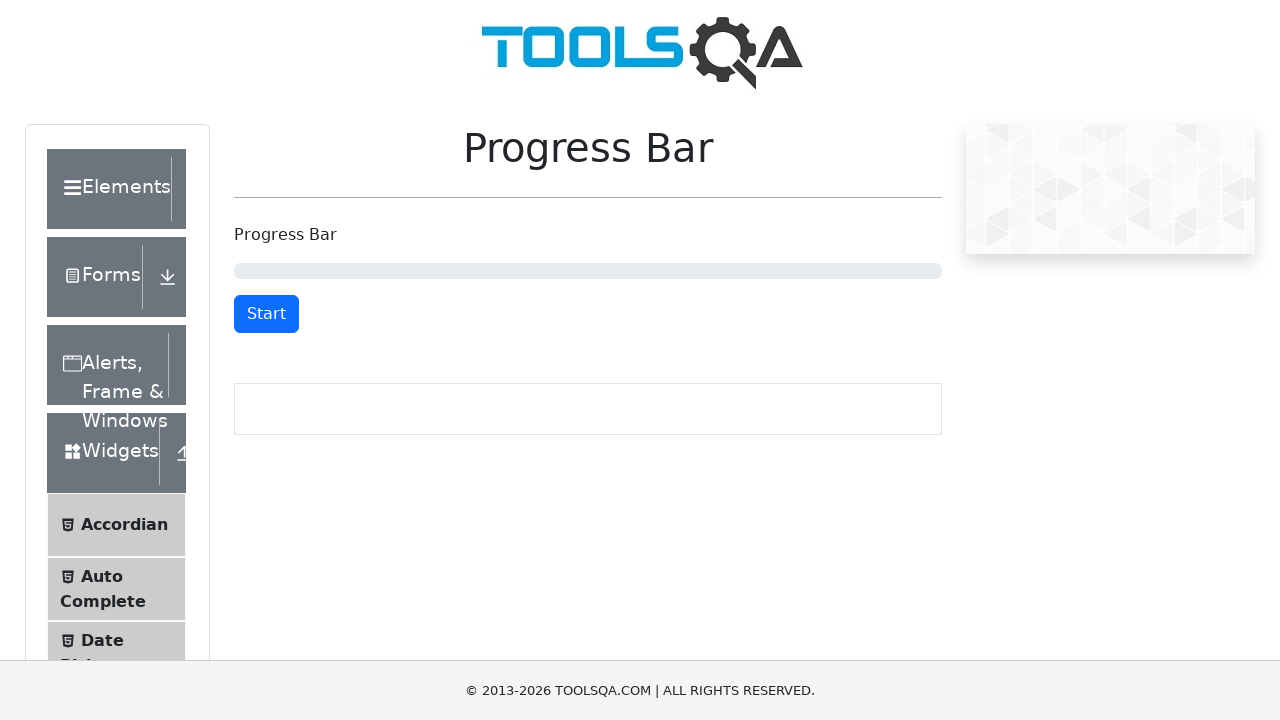

Clicked start/stop button to initiate the progress bar at (266, 314) on #startStopButton
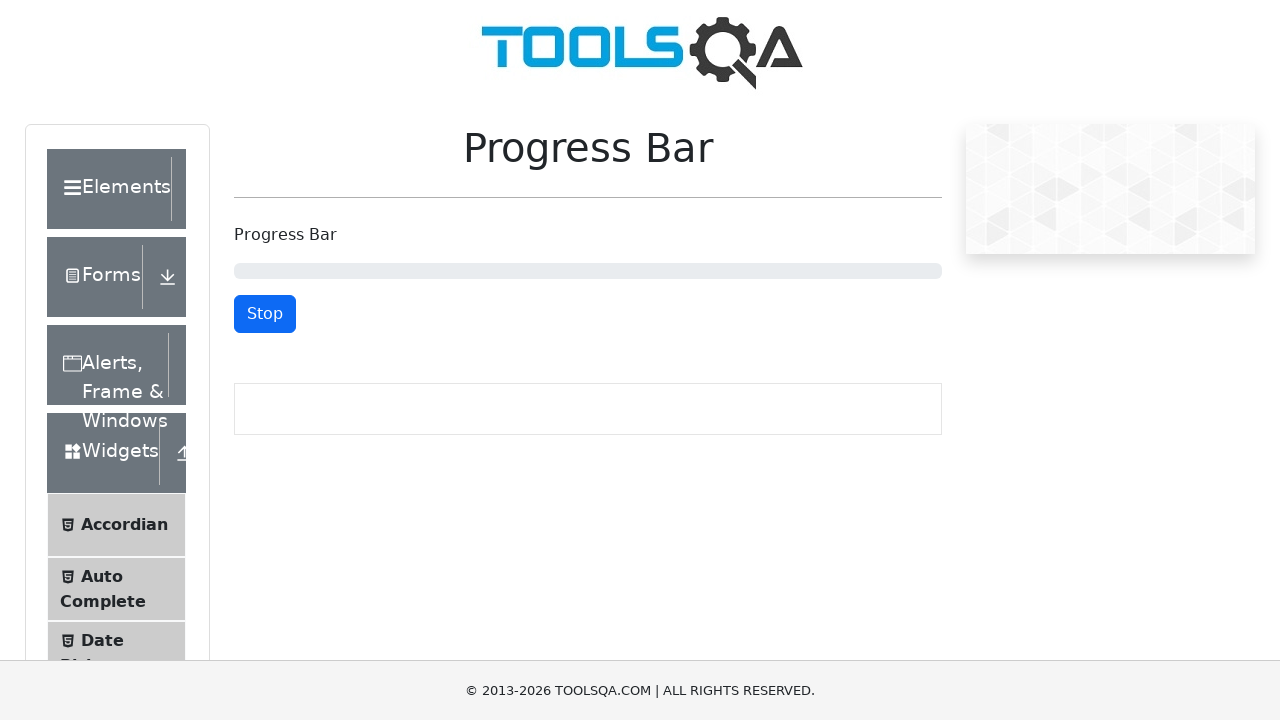

Waited 2 seconds for progress bar to advance
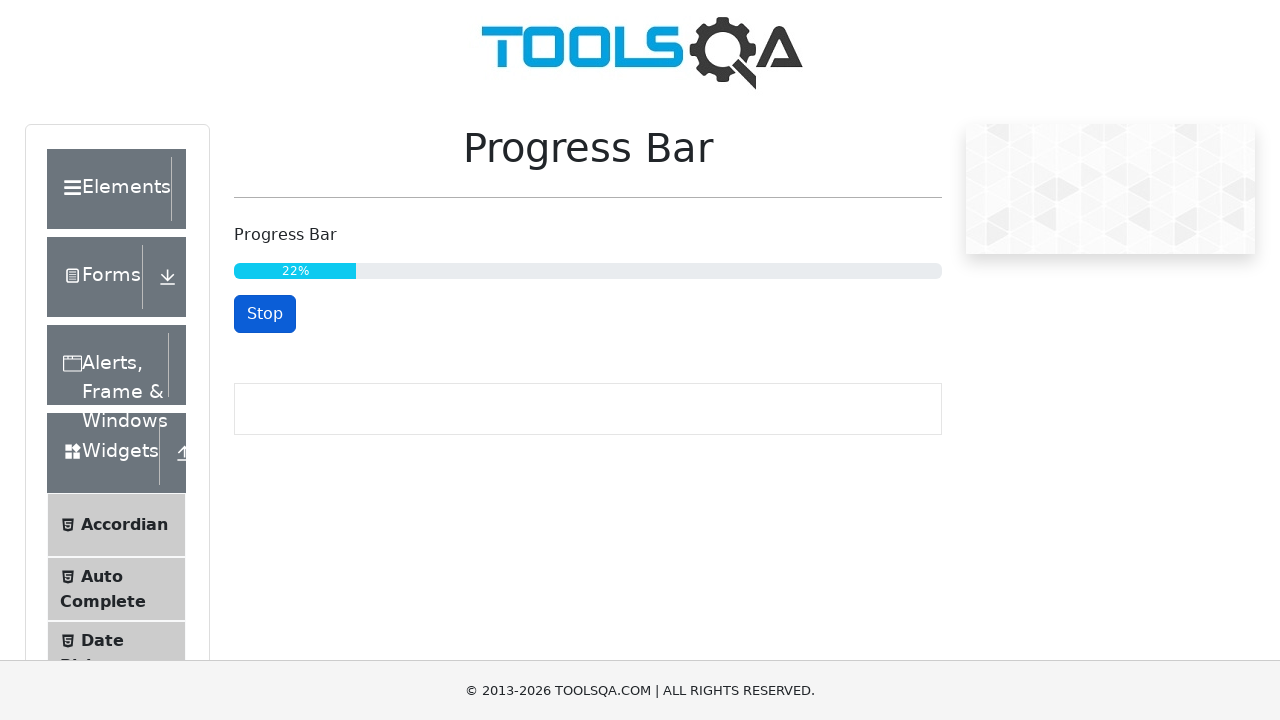

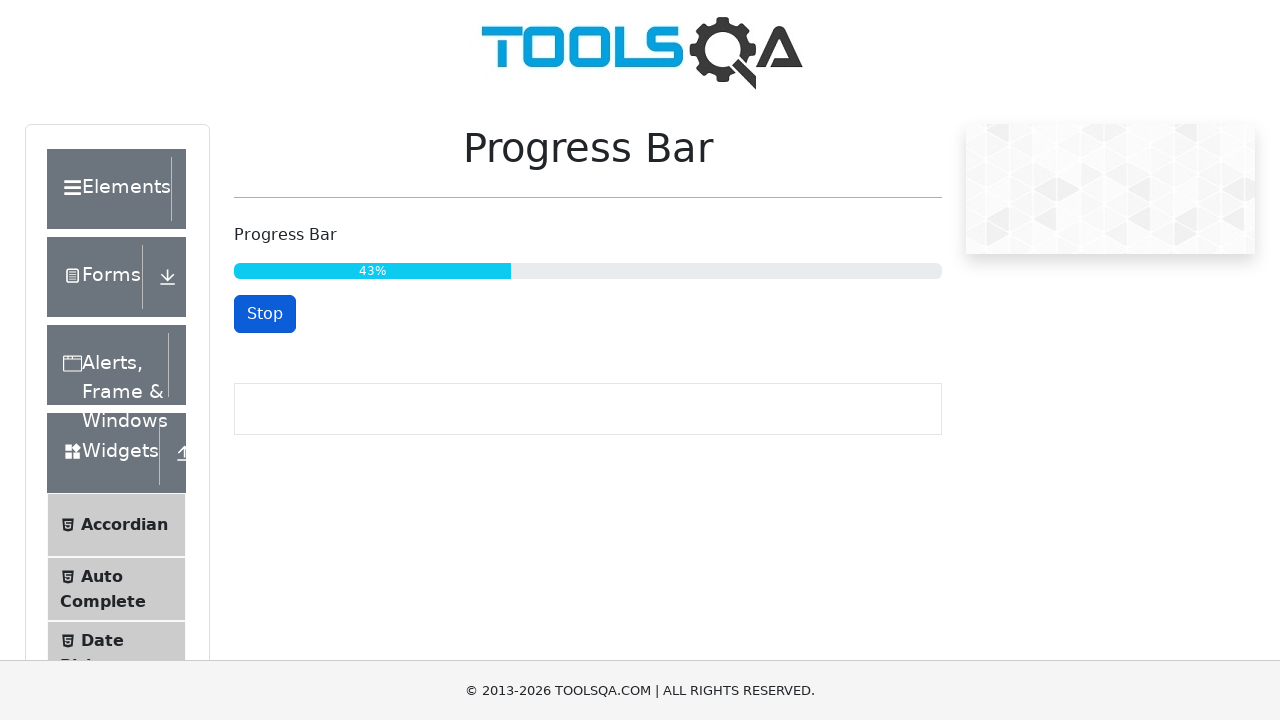